Navigates to the DemoBlaze store and clicks on the Samsung Galaxy S6 product link

Starting URL: https://www.demoblaze.com/index.html

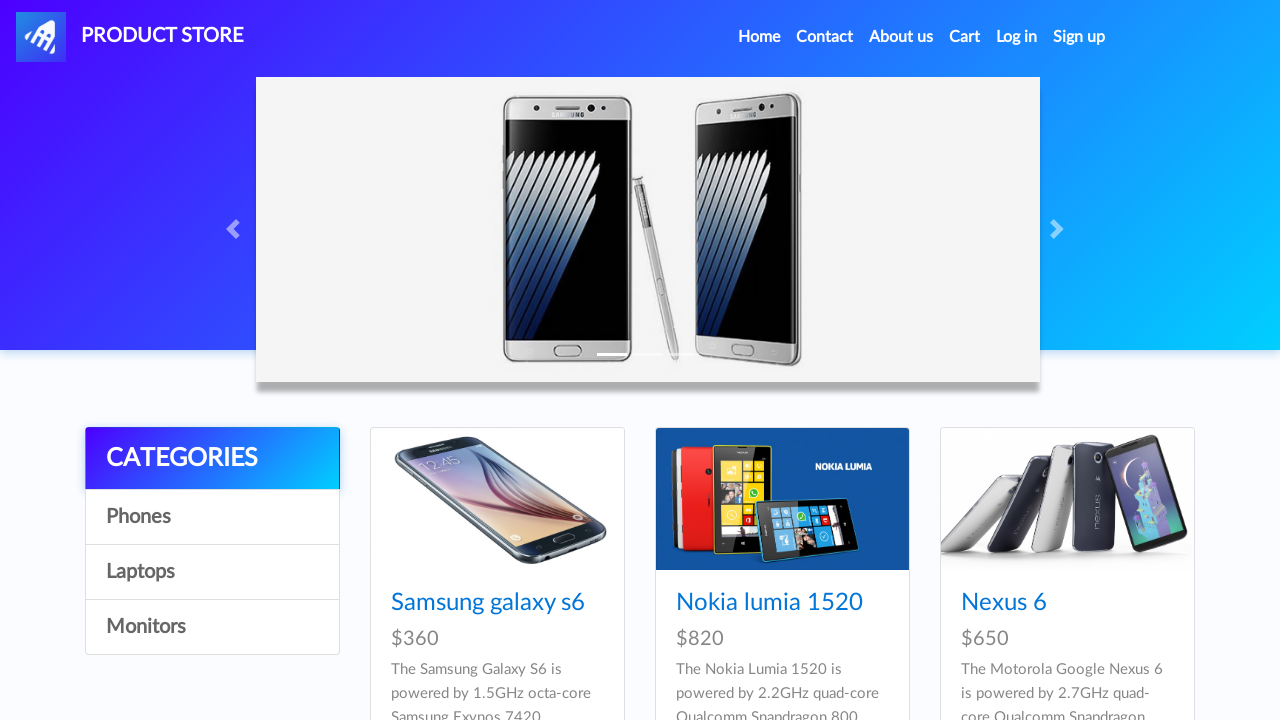

Navigated to DemoBlaze store homepage
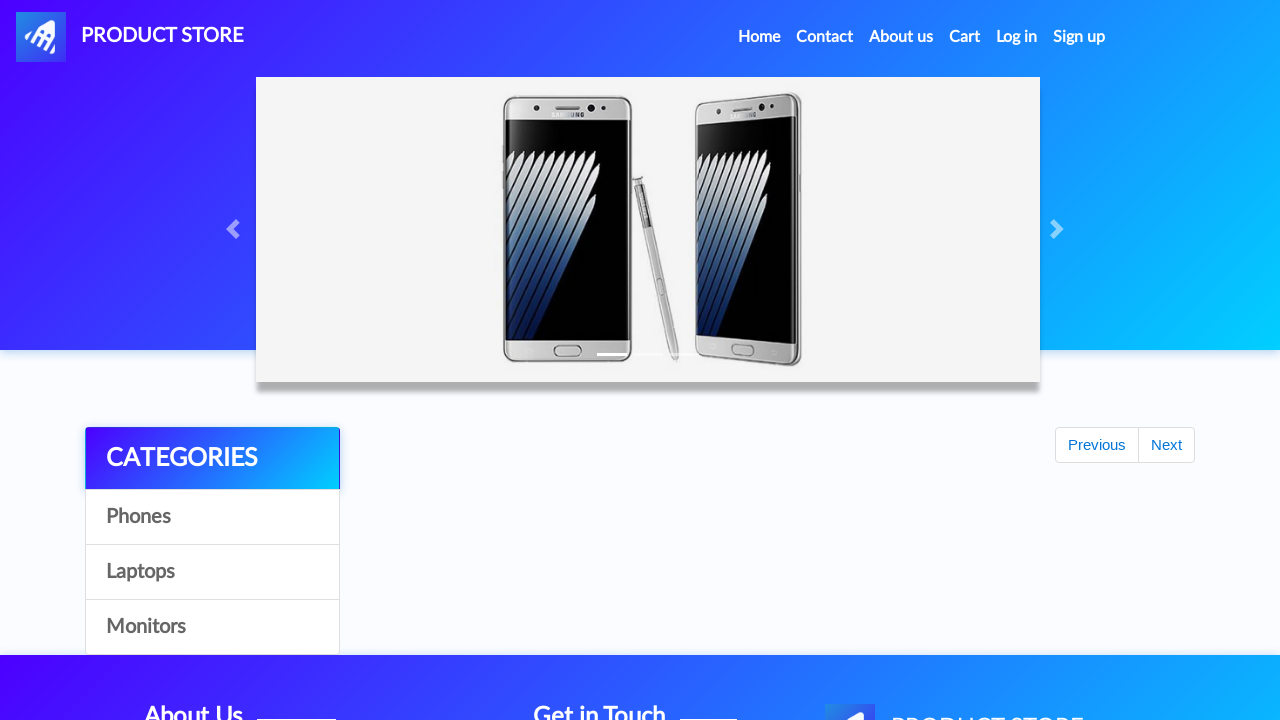

Clicked on Samsung Galaxy S6 product link at (488, 603) on text=Samsung galaxy s6
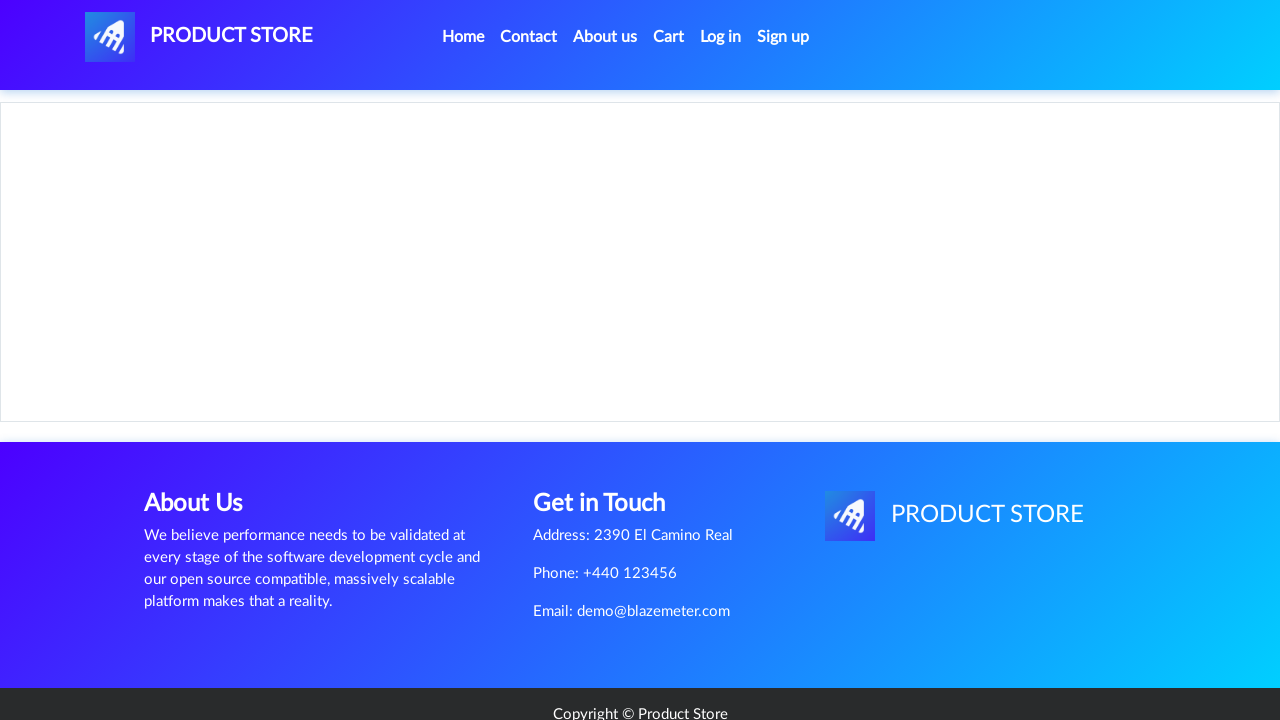

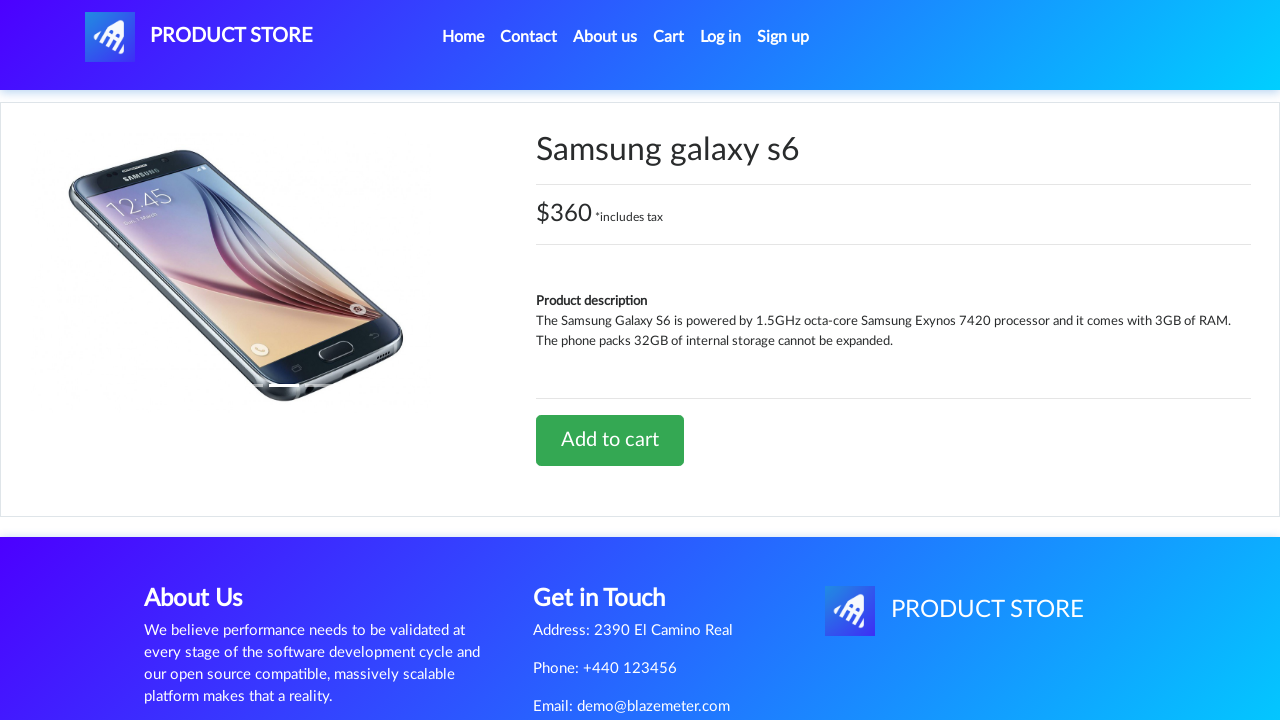